Tests marking all todo items as completed using the toggle-all checkbox after creating default todos.

Starting URL: https://demo.playwright.dev/todomvc

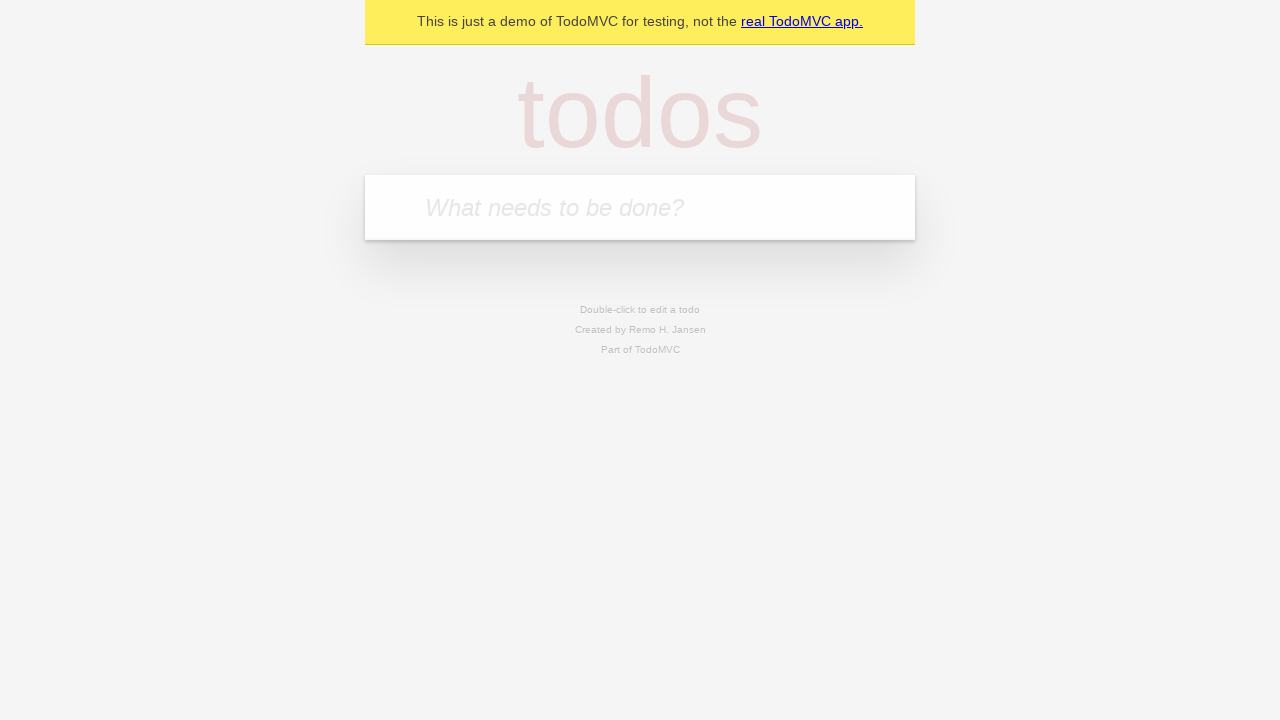

Filled new todo input with 'buy some cheese' on .new-todo
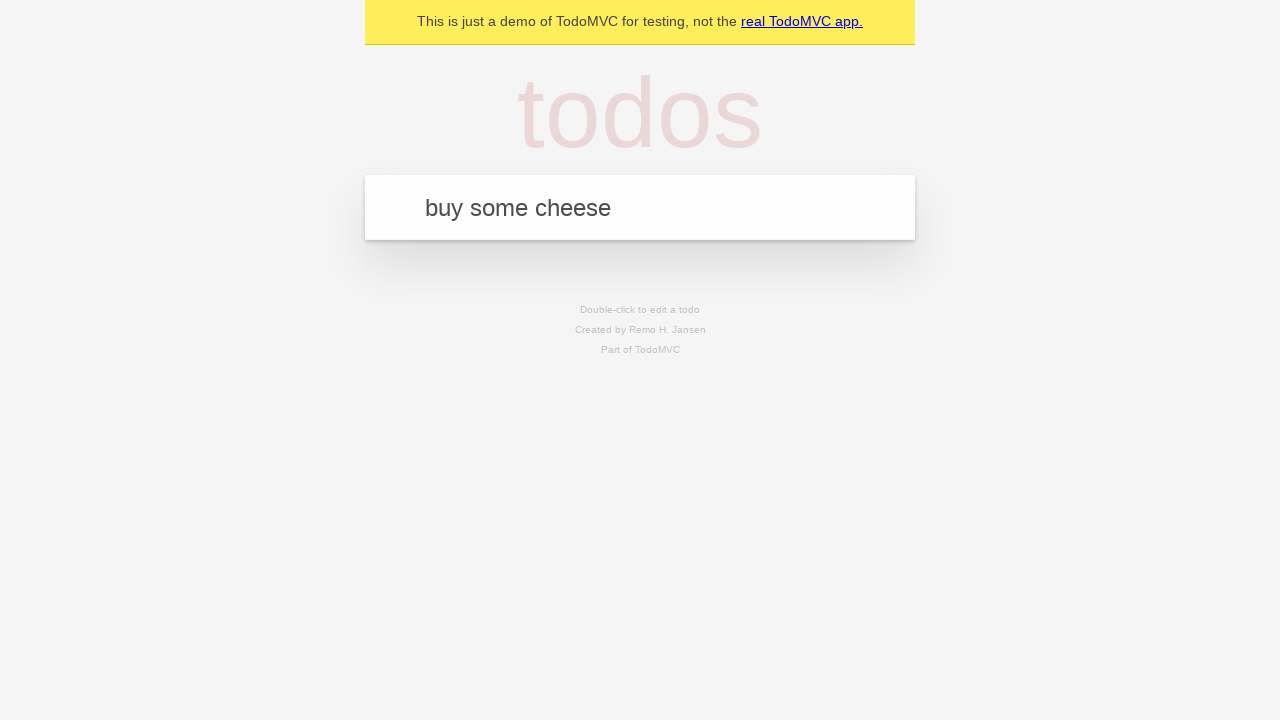

Pressed Enter to add 'buy some cheese' todo on .new-todo
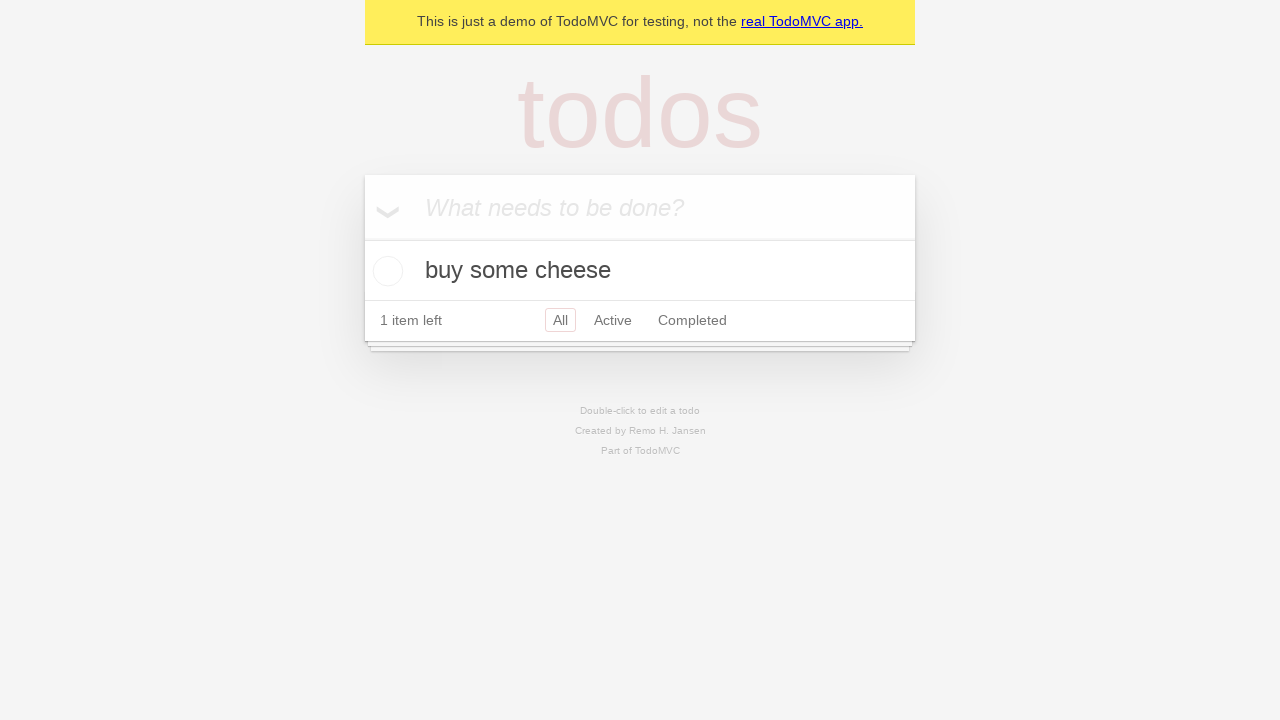

Filled new todo input with 'feed the cat' on .new-todo
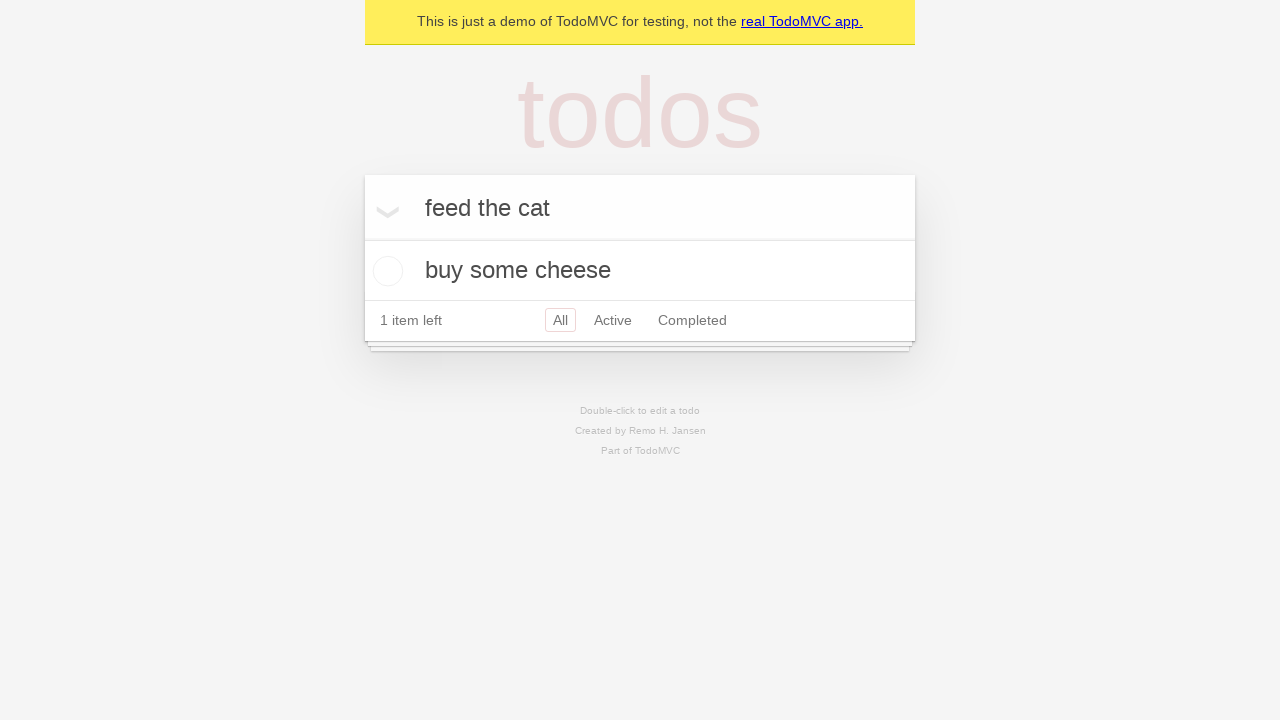

Pressed Enter to add 'feed the cat' todo on .new-todo
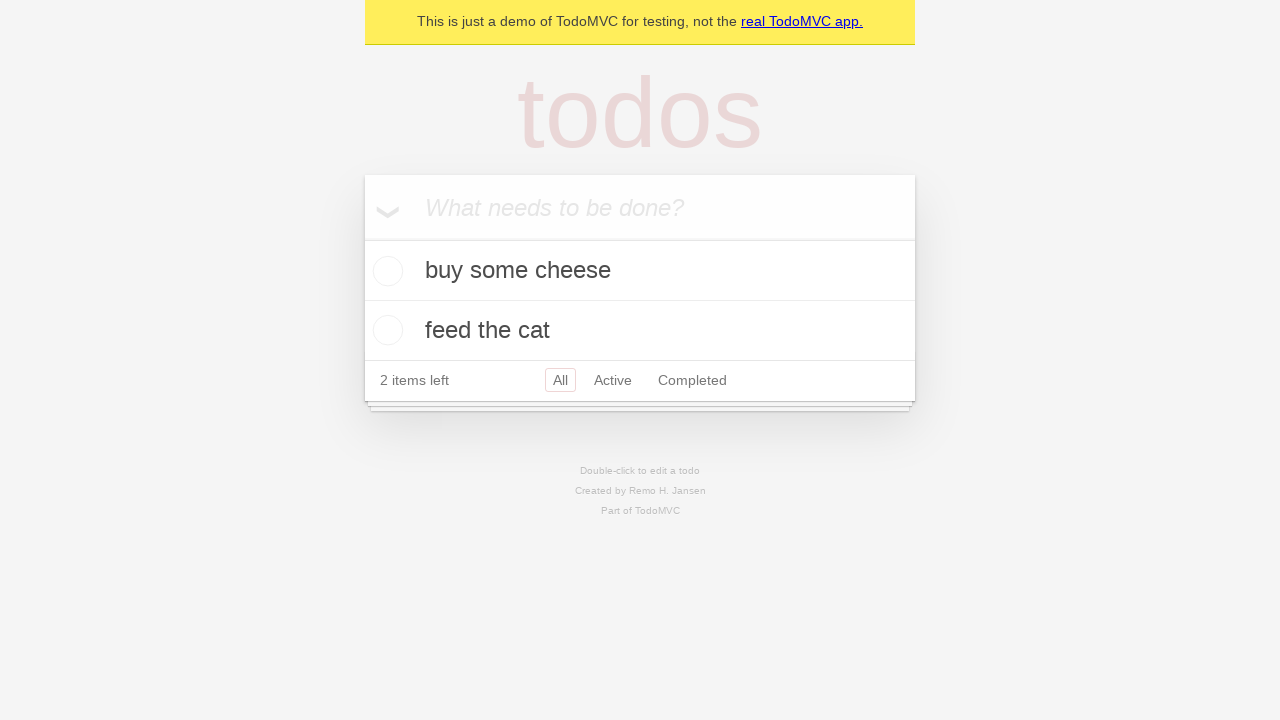

Filled new todo input with 'book a doctors appointment' on .new-todo
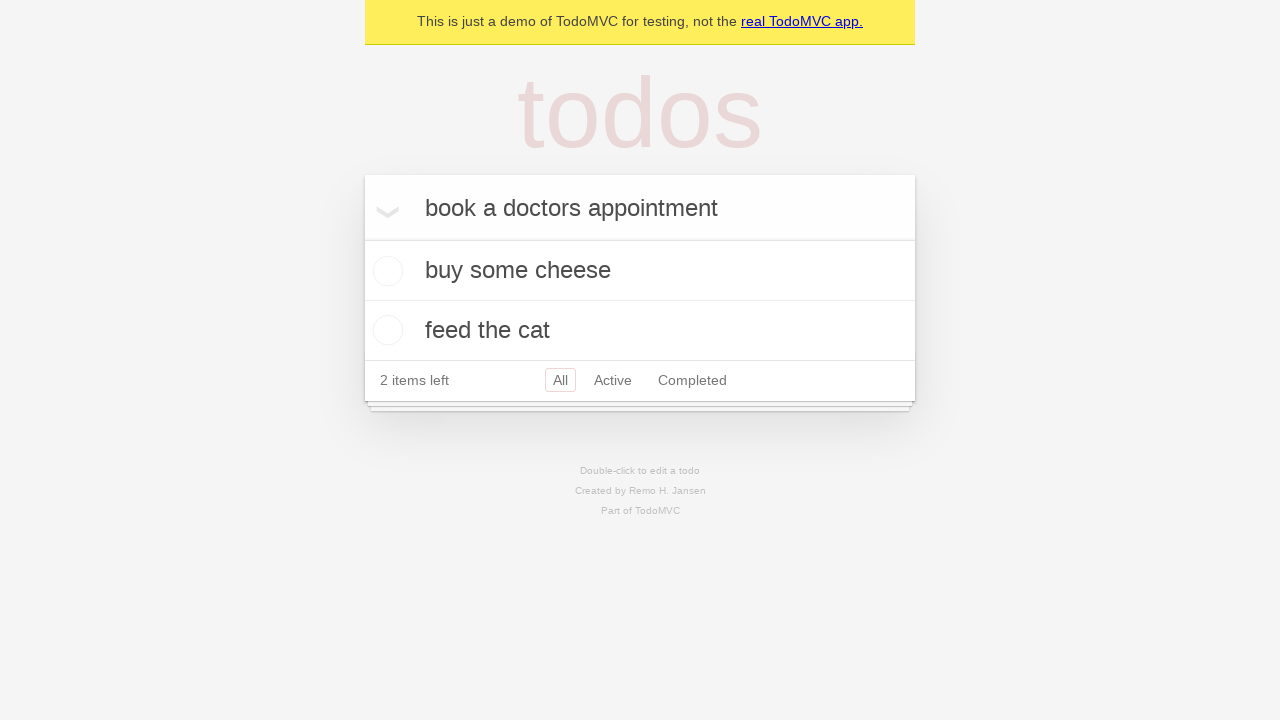

Pressed Enter to add 'book a doctors appointment' todo on .new-todo
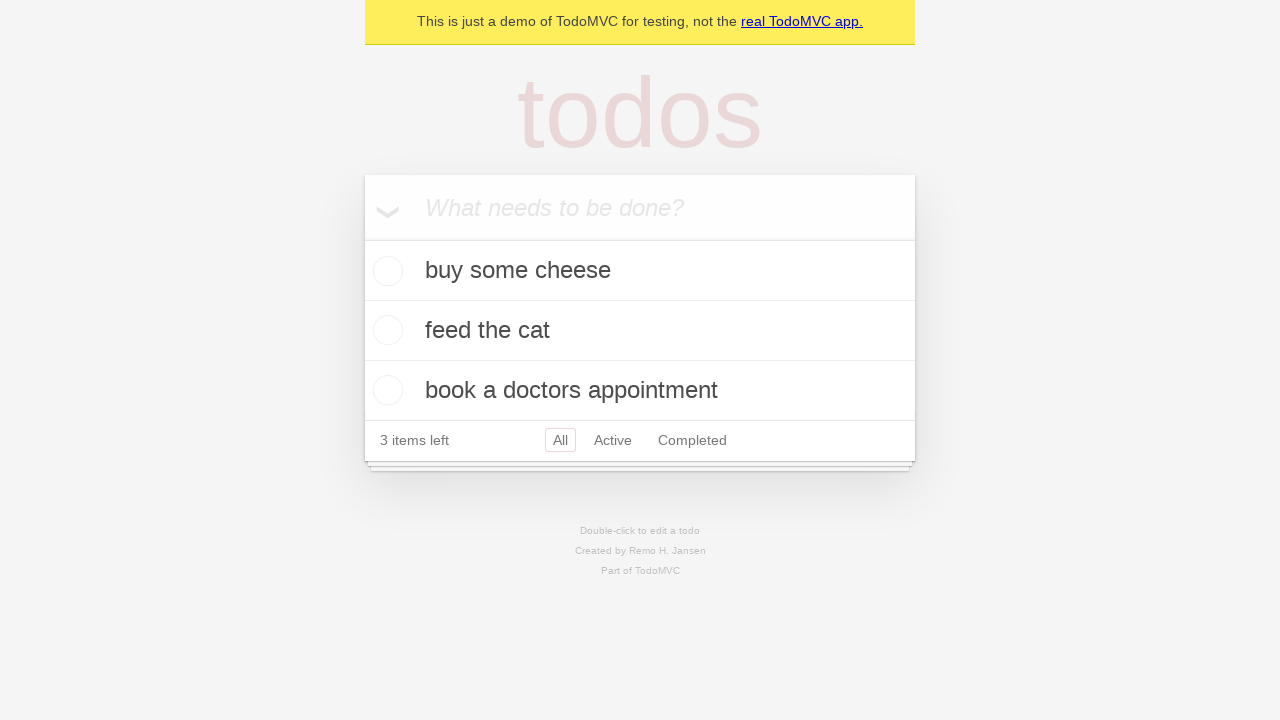

Checked toggle-all checkbox to mark all todos as completed at (362, 238) on .toggle-all
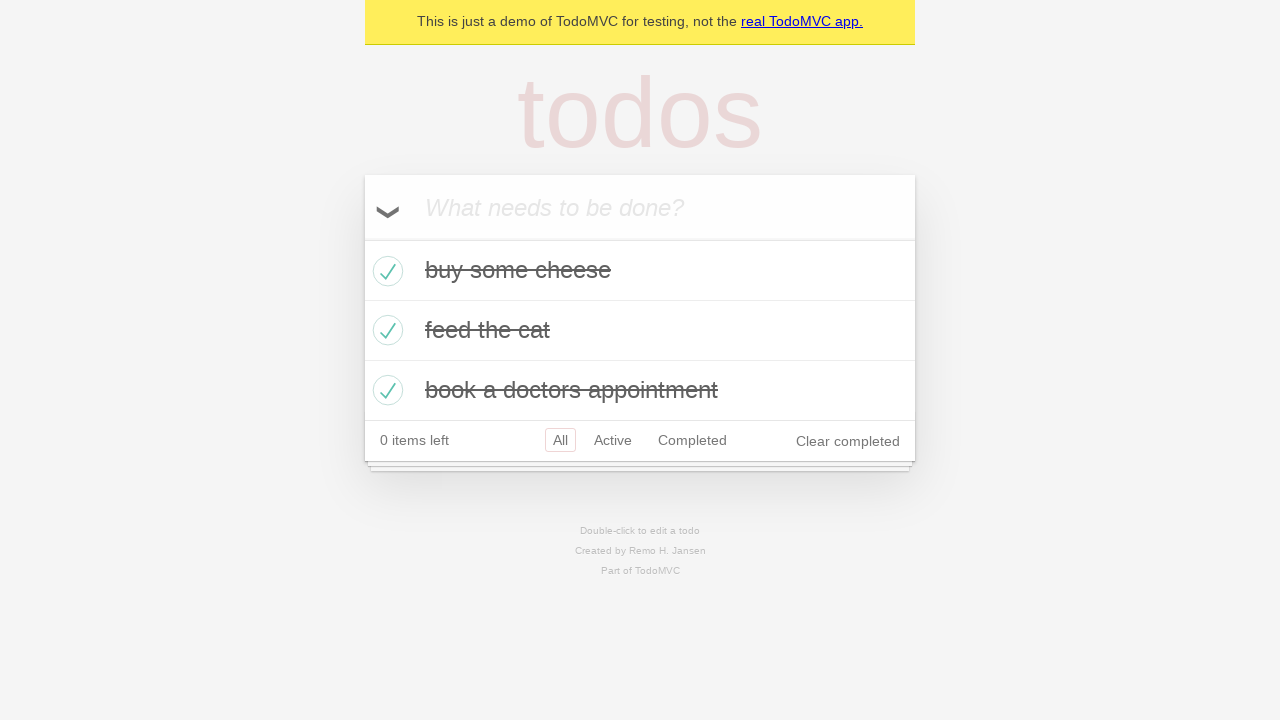

Verified that completed todos are displayed
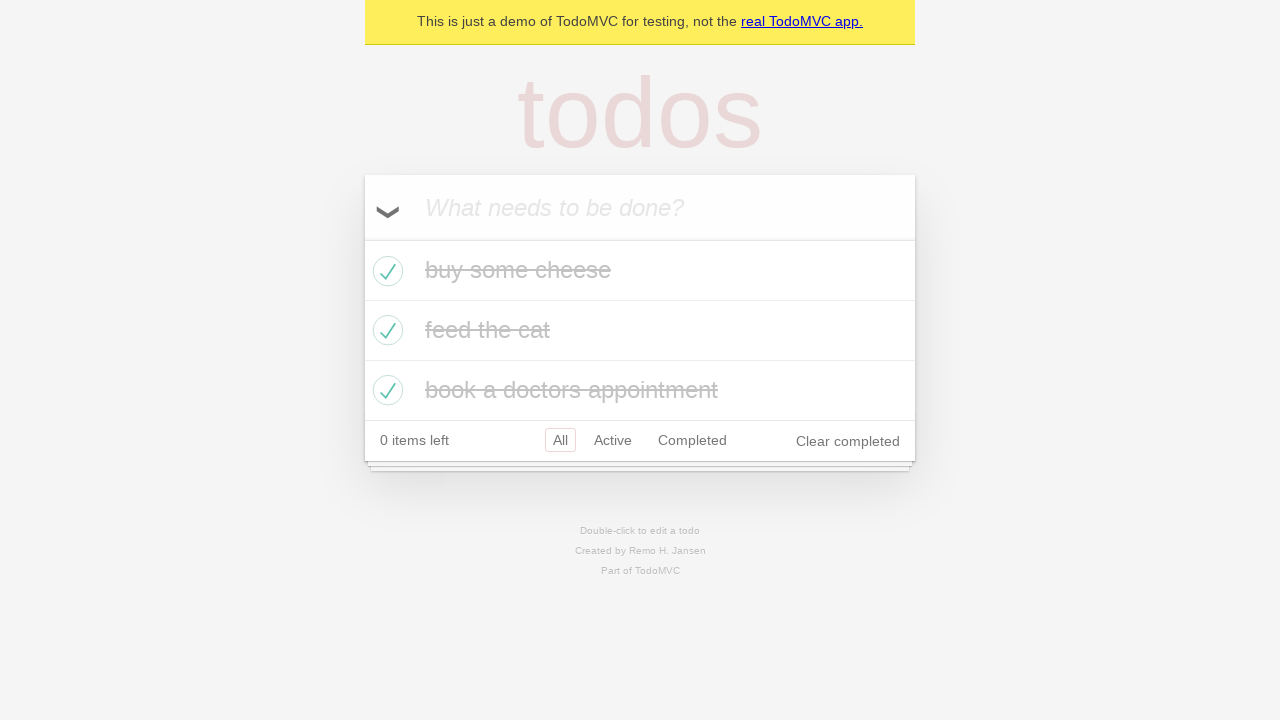

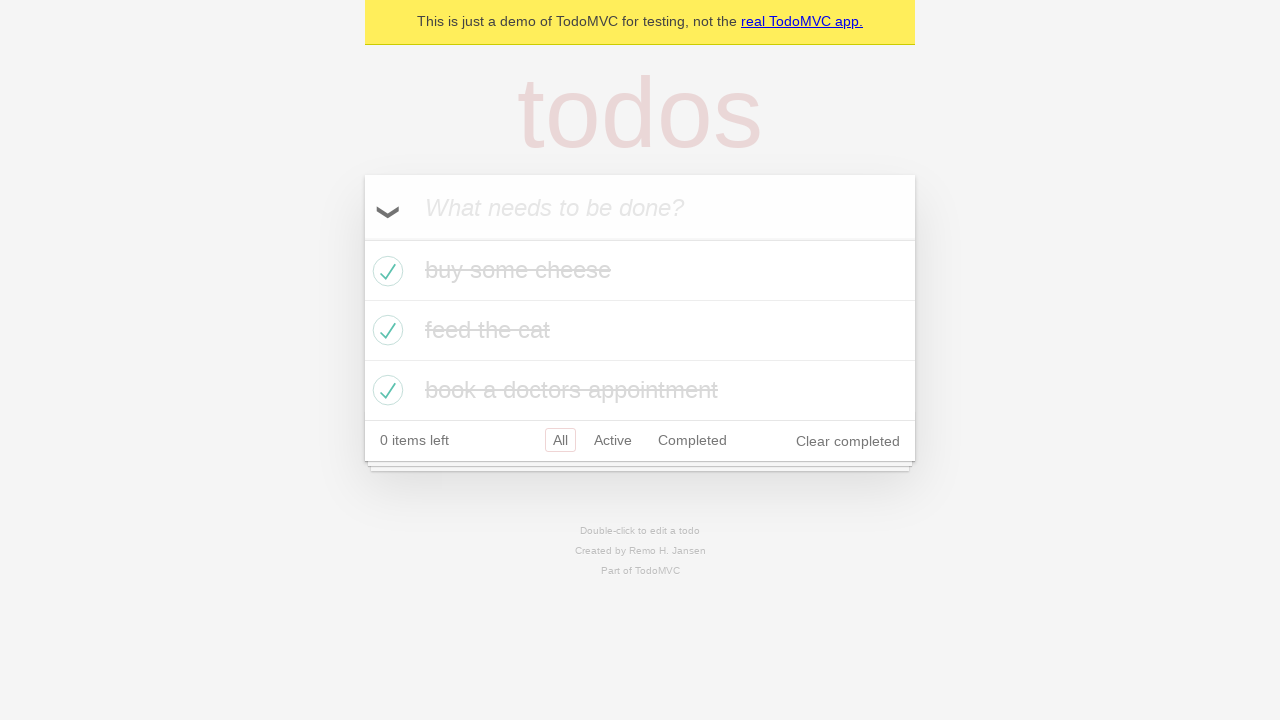